Tests the old-style select dropdown menu by selecting options using different methods: by index, by visible text, and by value.

Starting URL: https://demoqa.com/select-menu

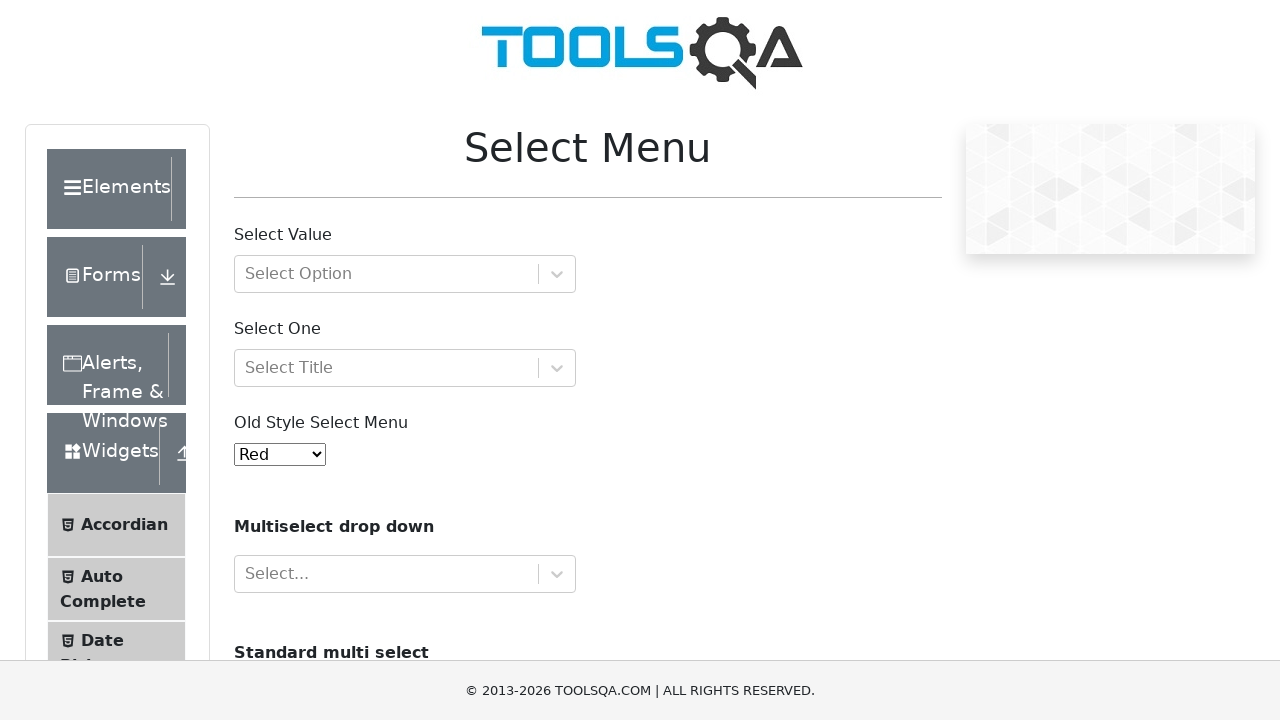

Waited for old-style select menu to be visible
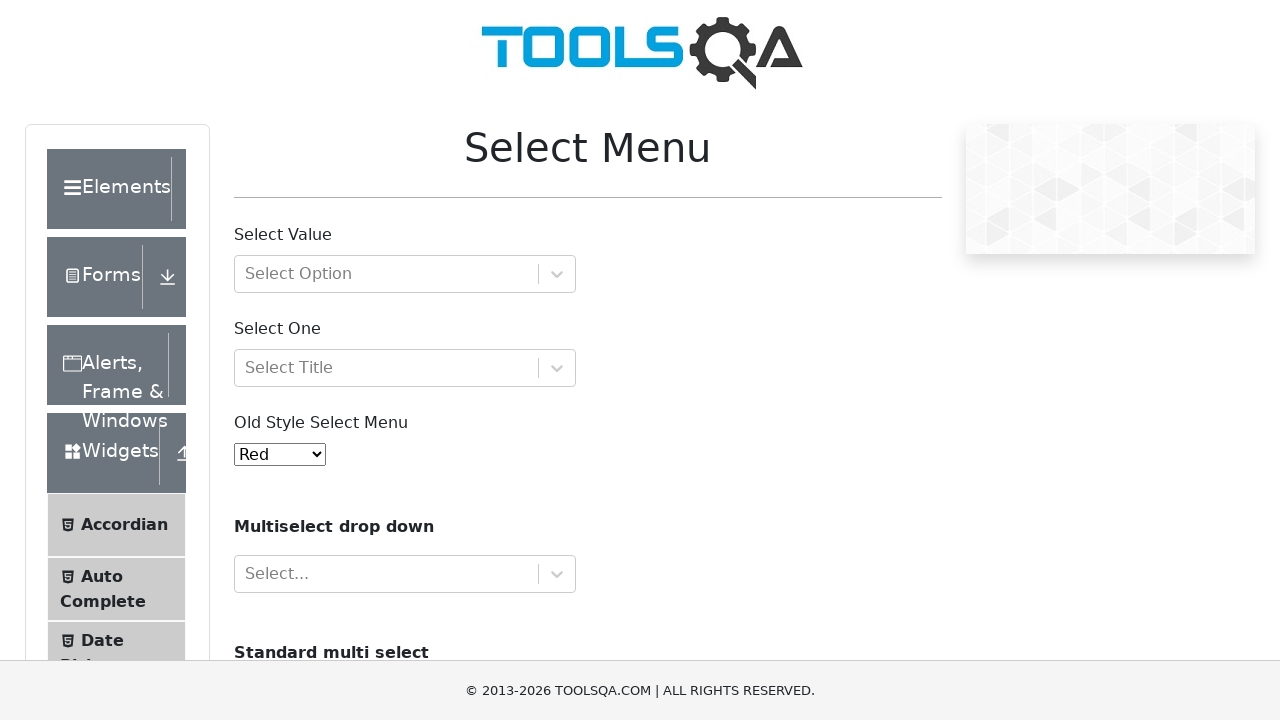

Selected option by index 4 (Purple) from select menu on #oldSelectMenu
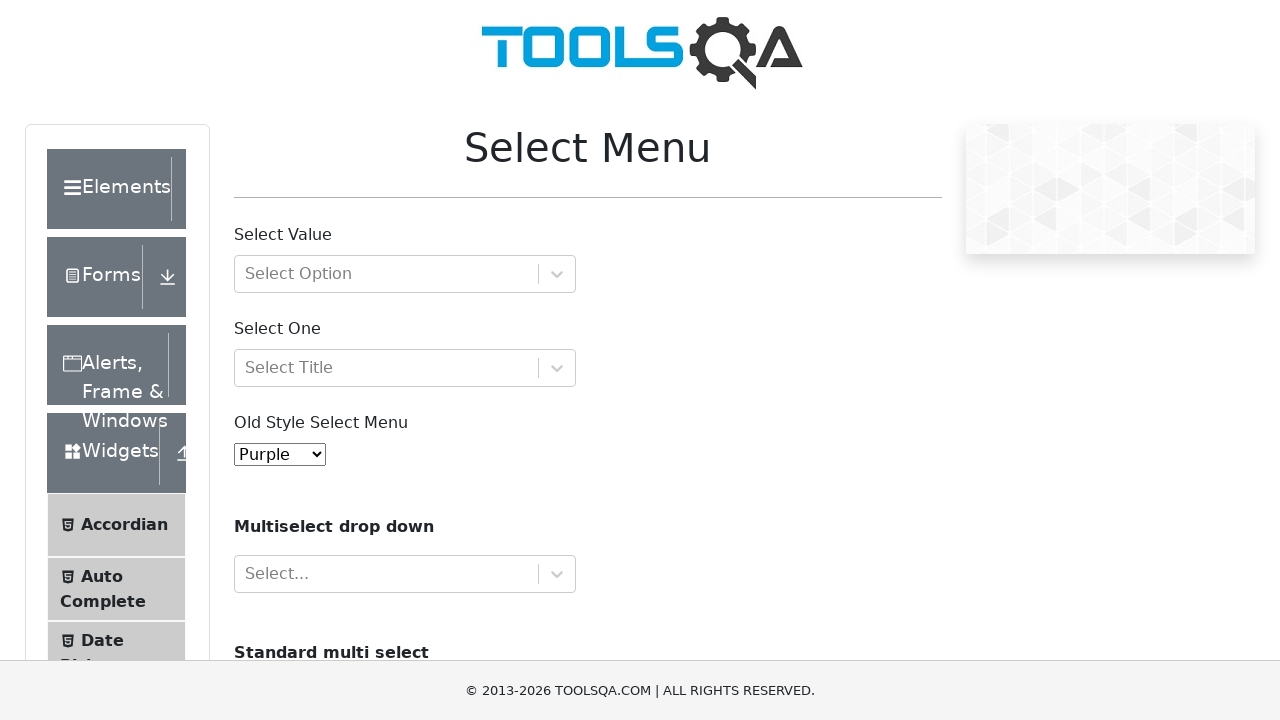

Selected option by visible text 'Magenta' from select menu on #oldSelectMenu
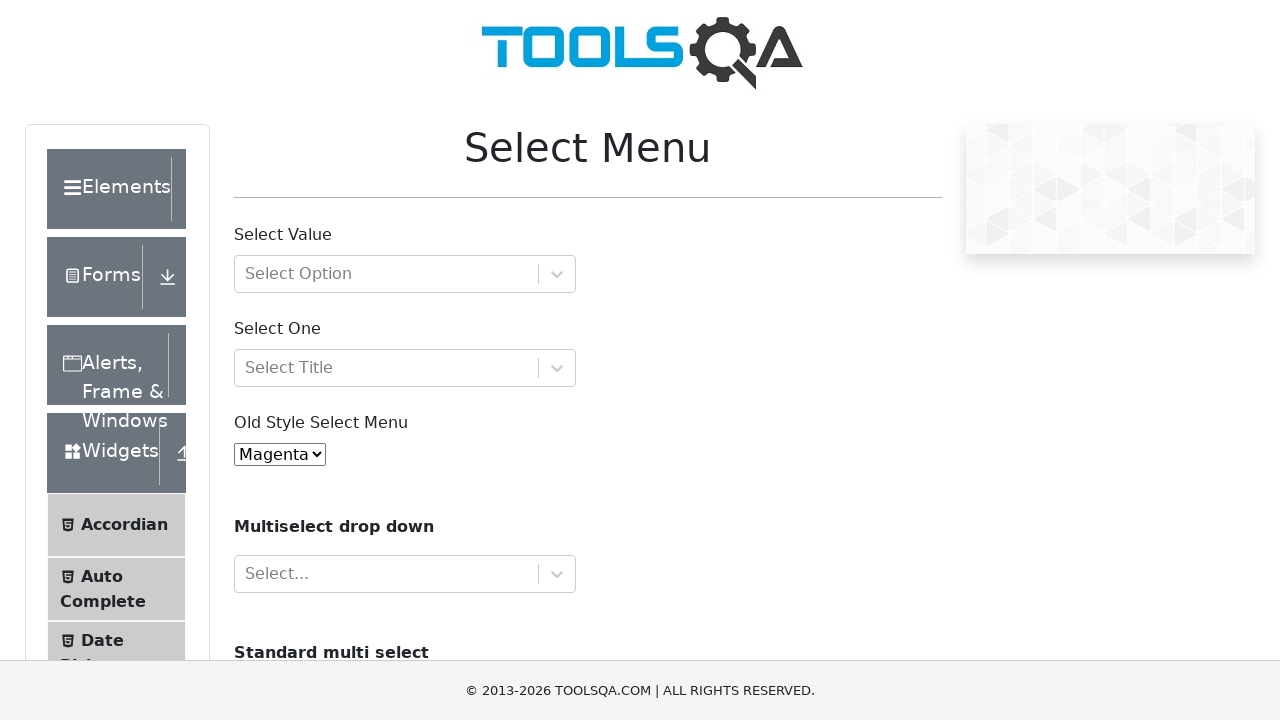

Selected option by value '5' from select menu on #oldSelectMenu
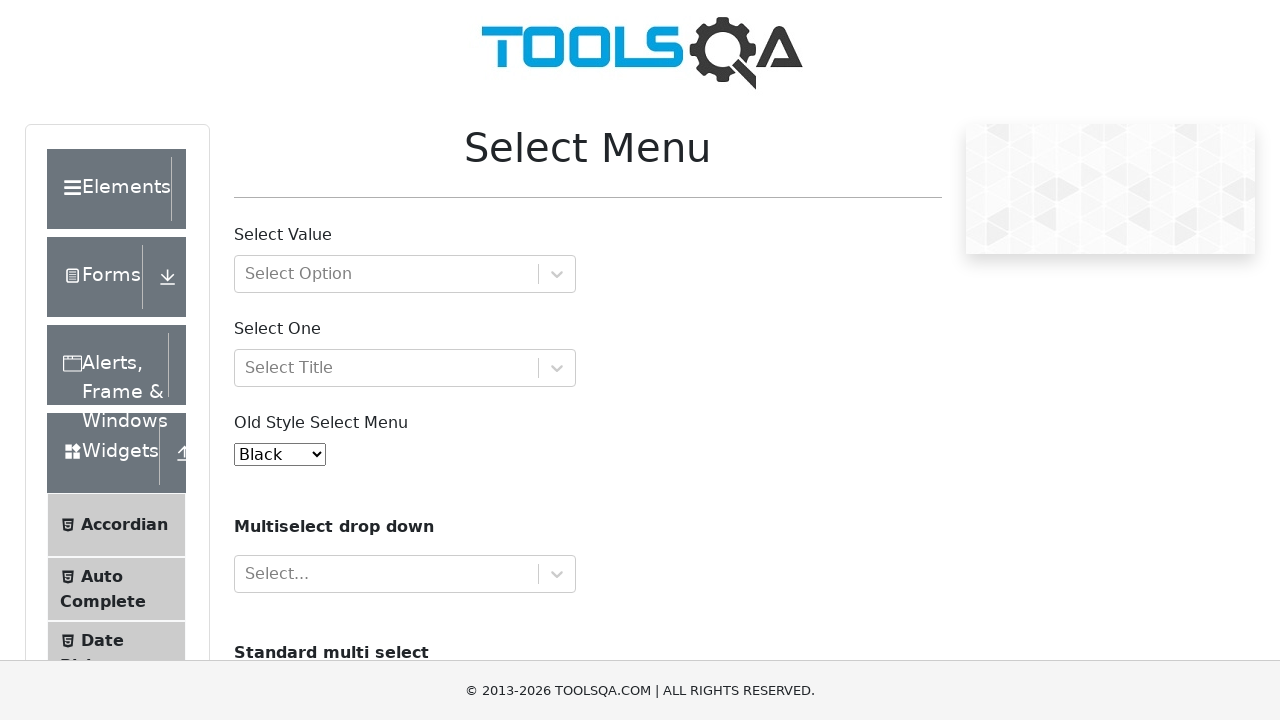

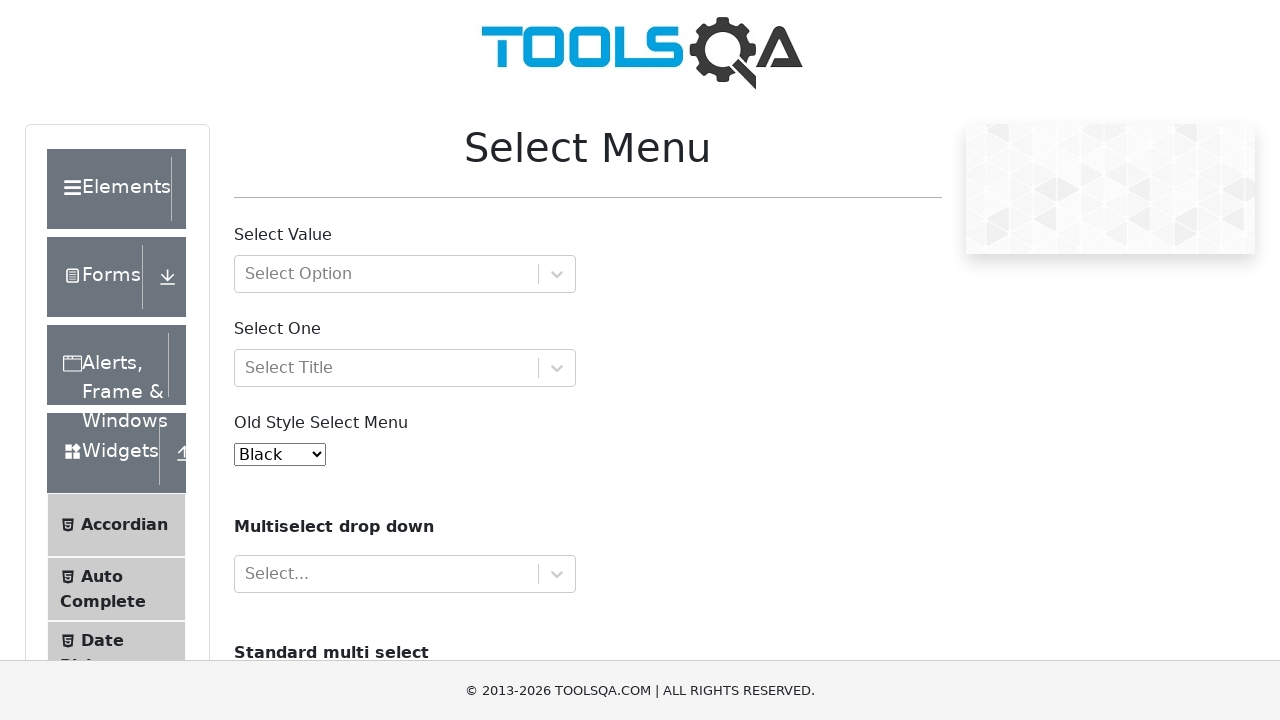